Navigates to the DemoQA buttons page and verifies the page loads by checking the title

Starting URL: https://demoqa.com/buttons

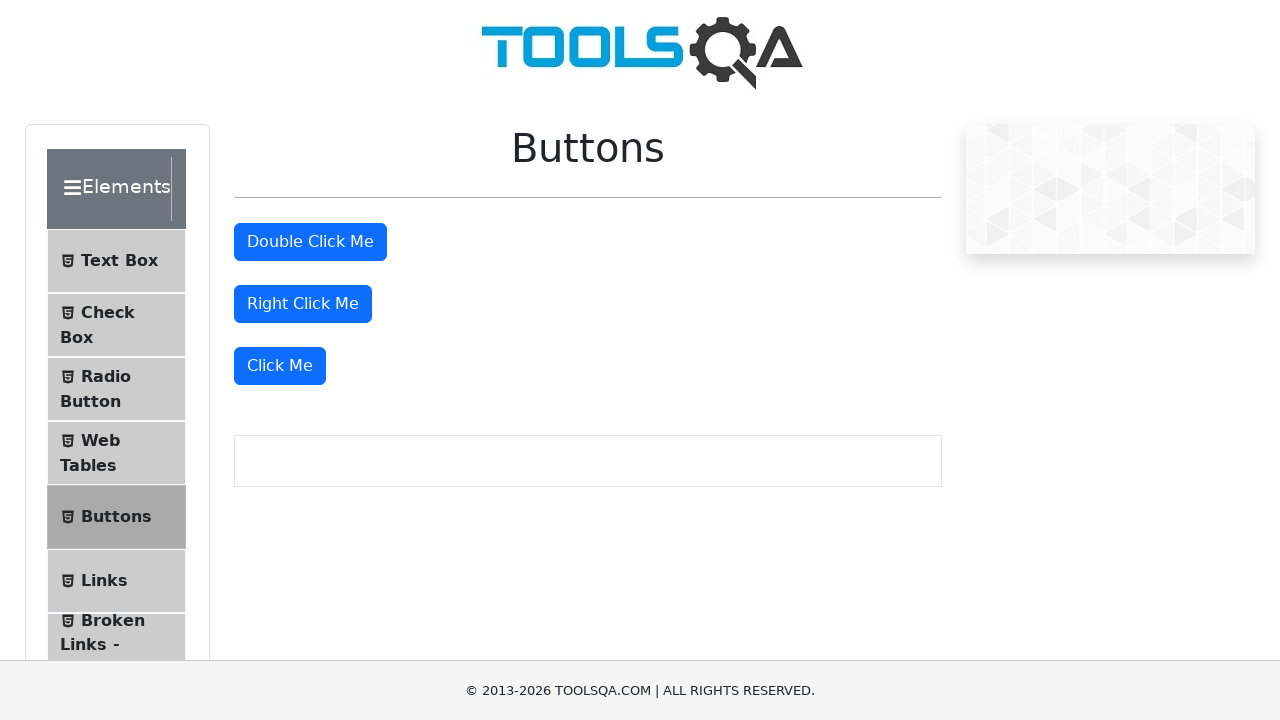

Navigated to DemoQA buttons page
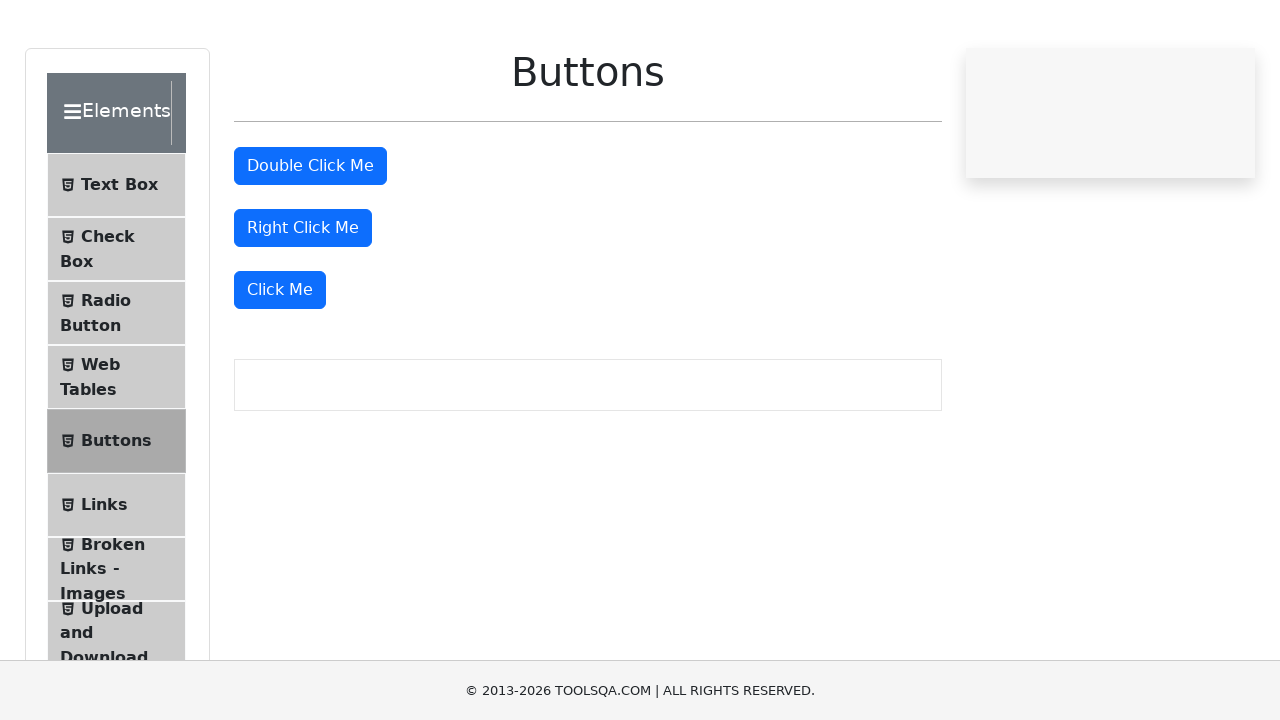

Page DOM content loaded
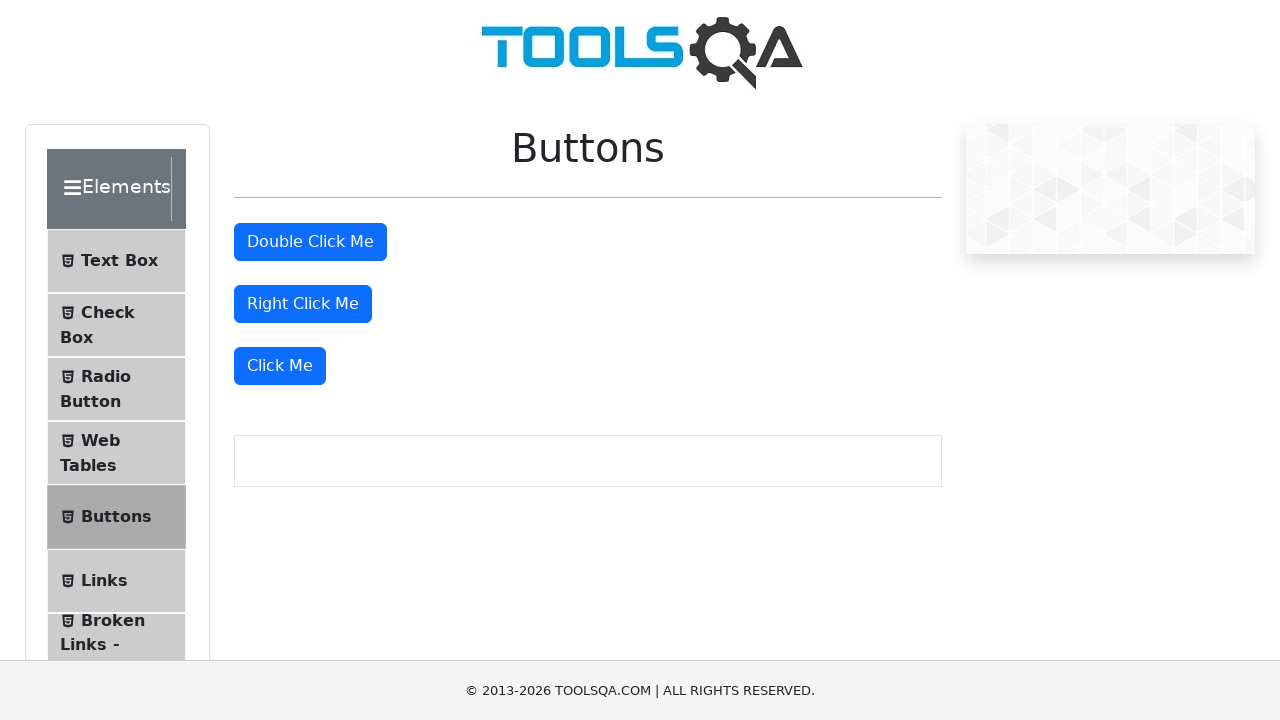

Retrieved page title: 'demosite'
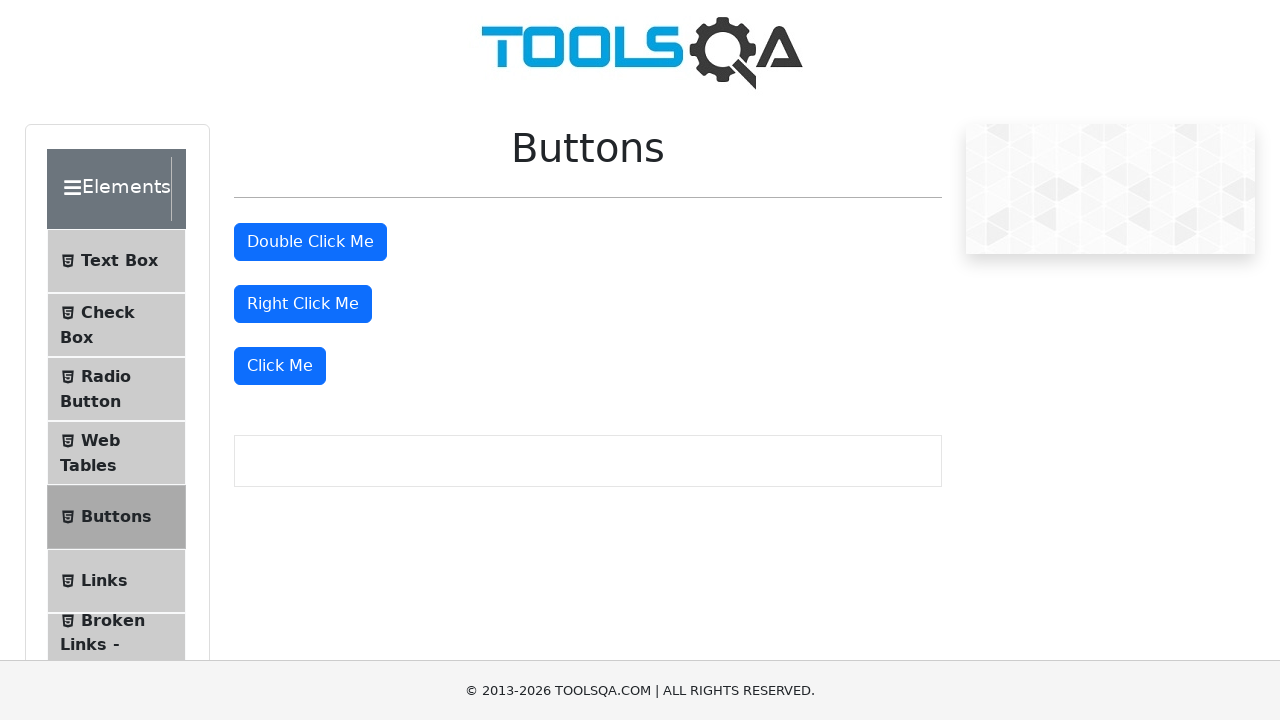

Verified page title is not empty
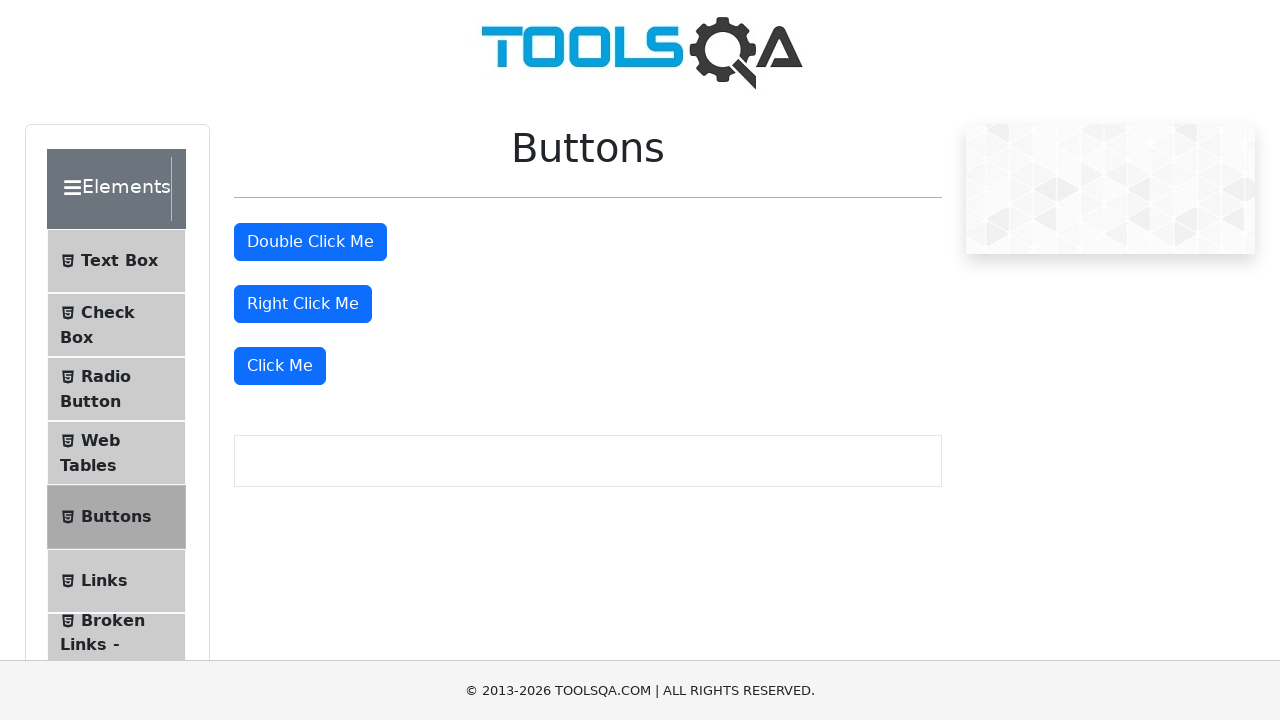

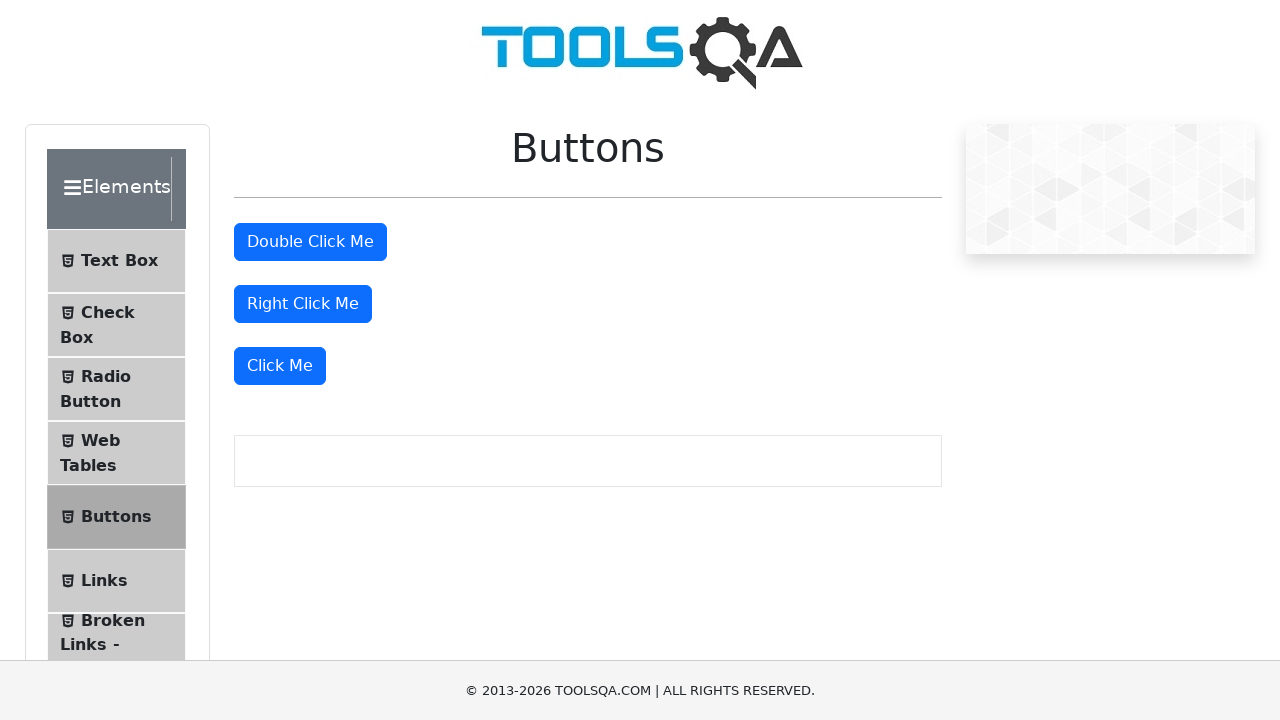